Tests multiple buttons page by verifying that 6 buttons are present and displayed, then clicks the second button

Starting URL: https://practice.cydeo.com/multiple_buttons

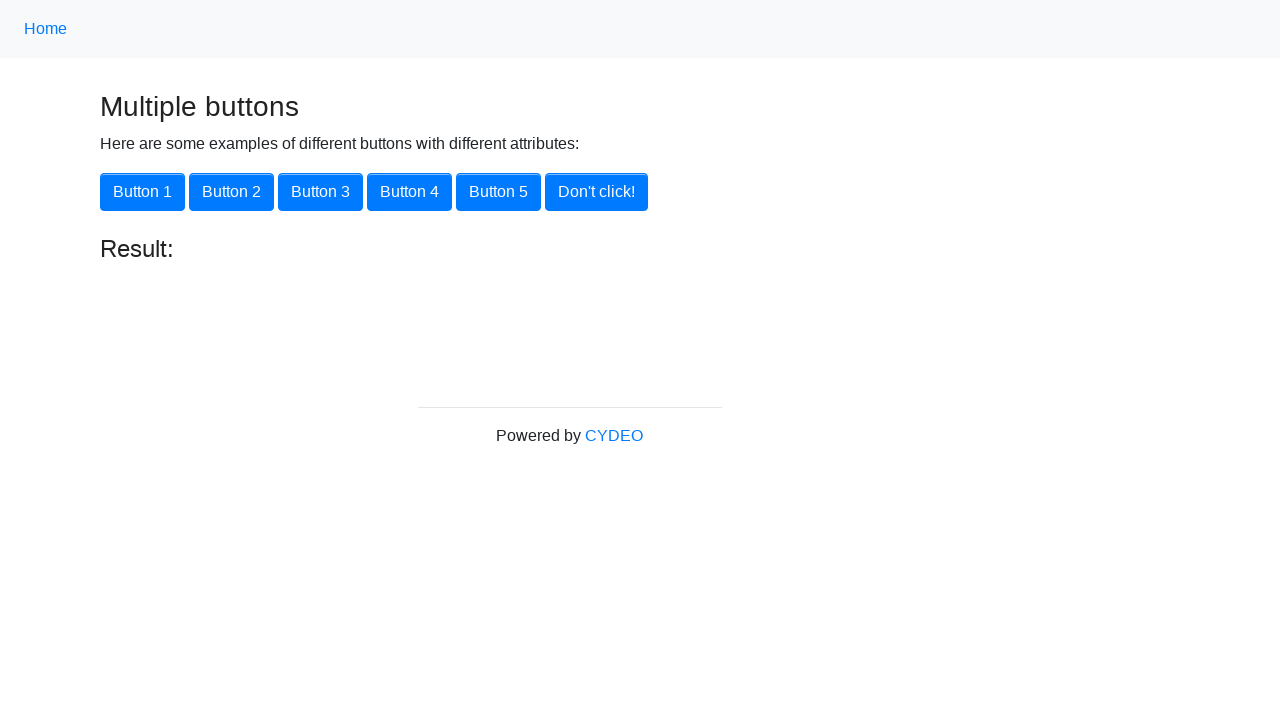

Navigated to multiple buttons practice page
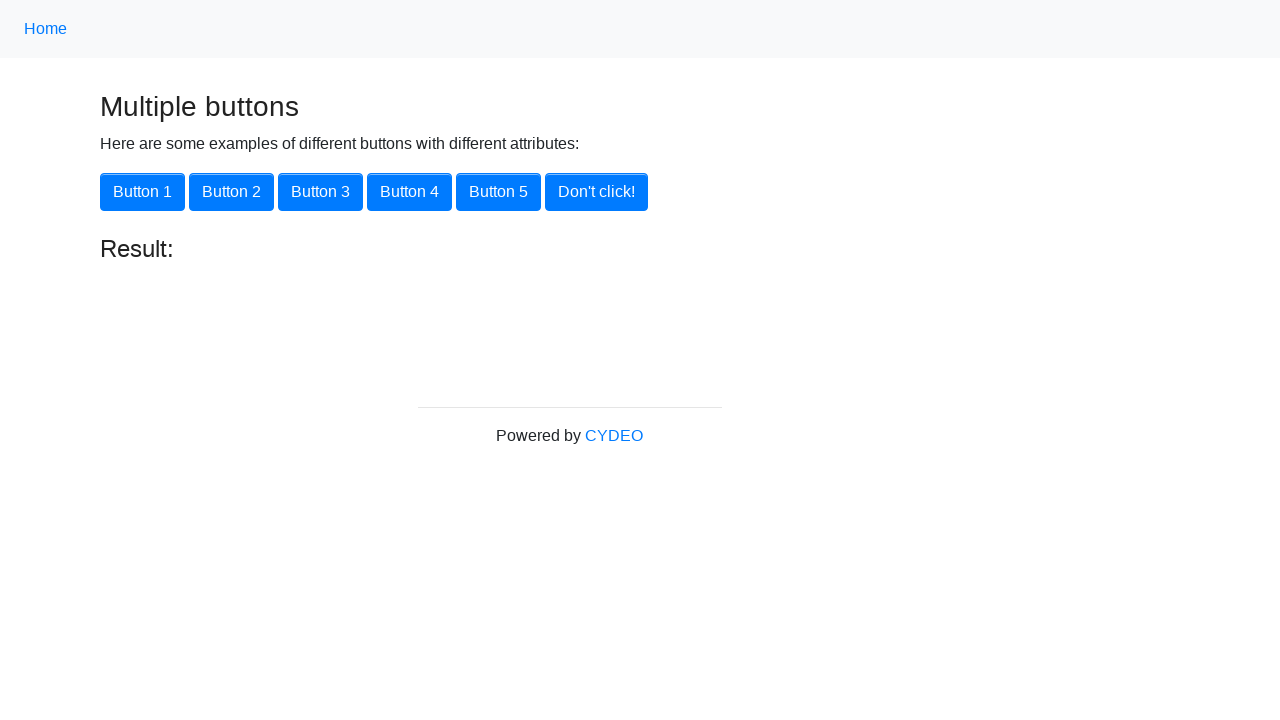

Located all button elements on the page
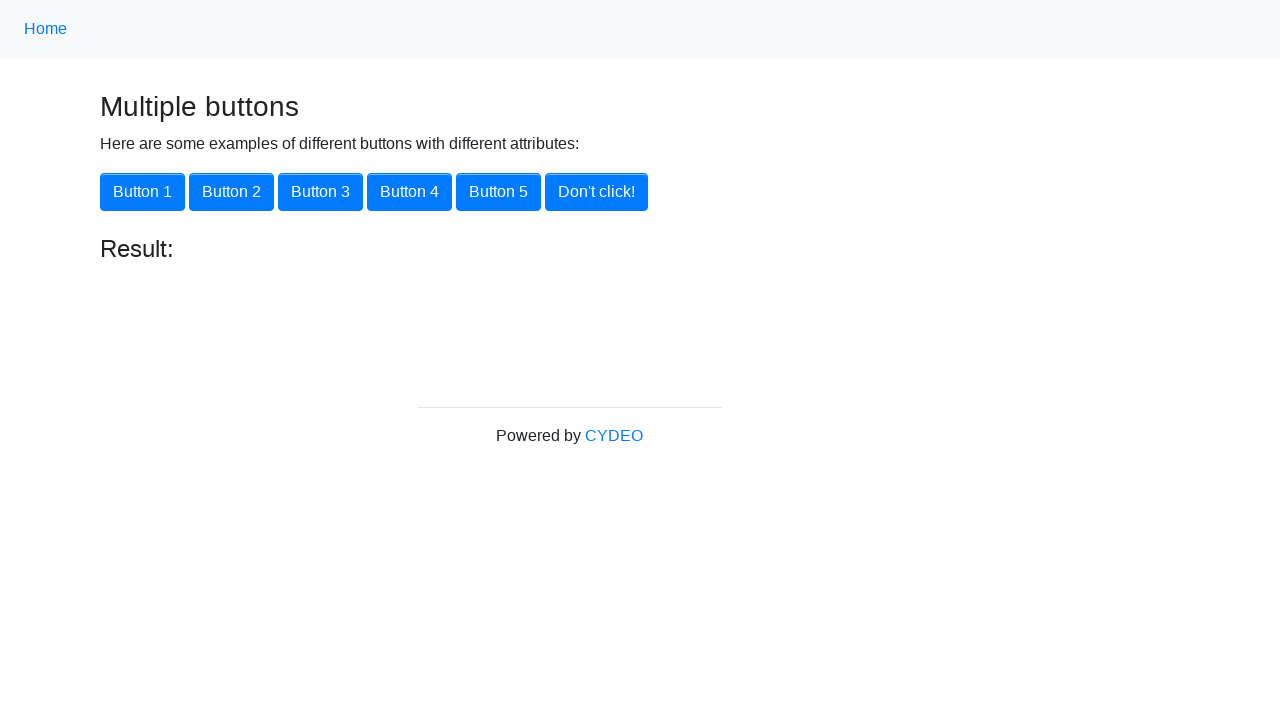

Verified that 6 buttons are present on the page
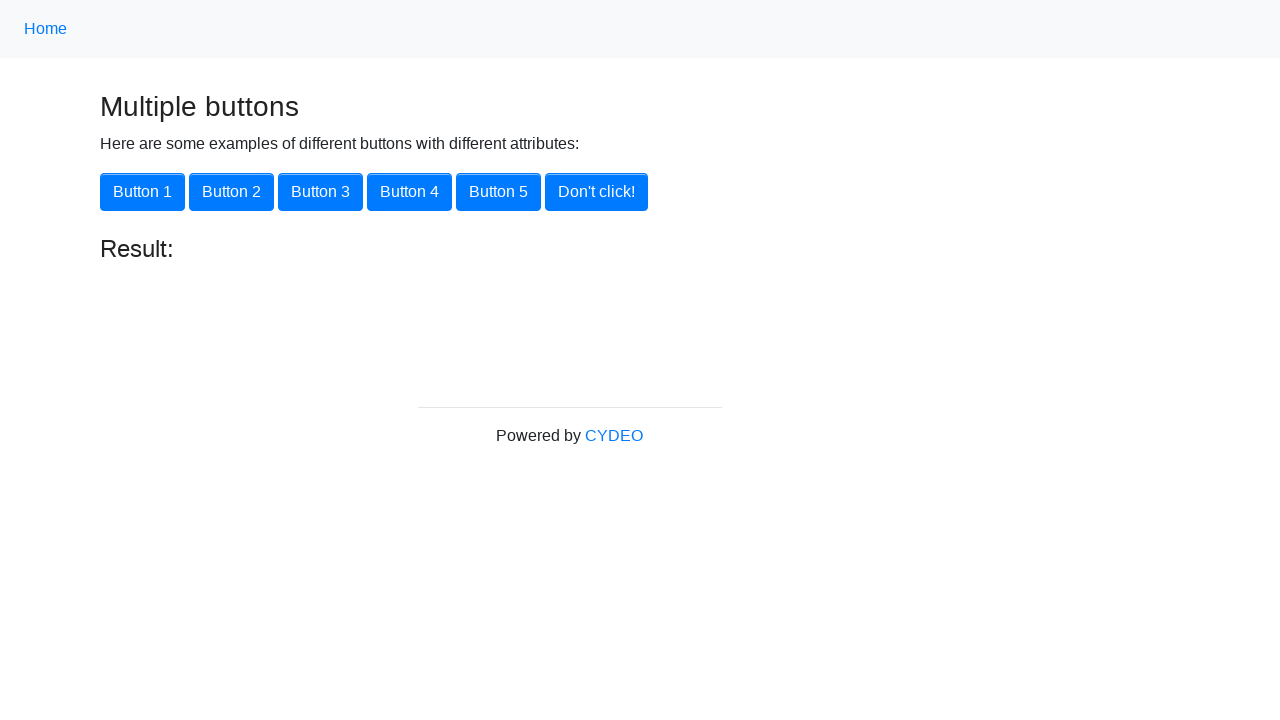

Verified that all 6 buttons are displayed
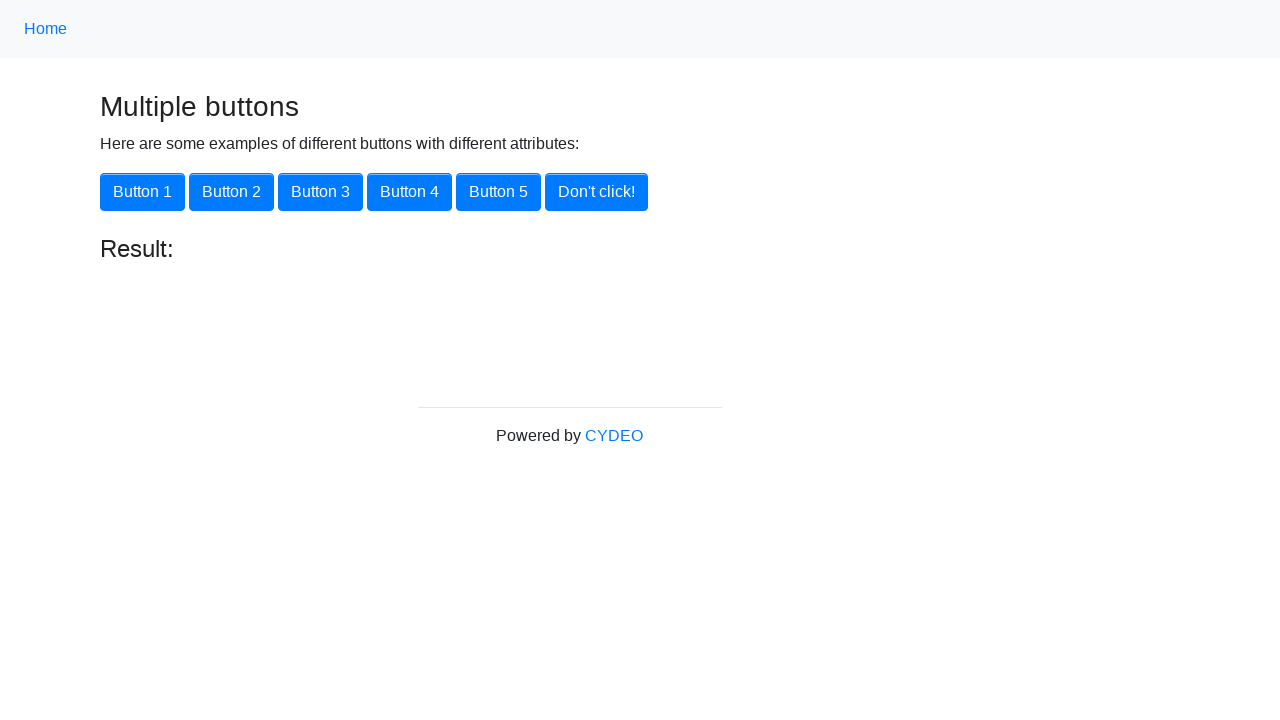

Clicked the second button at (232, 192) on button >> nth=1
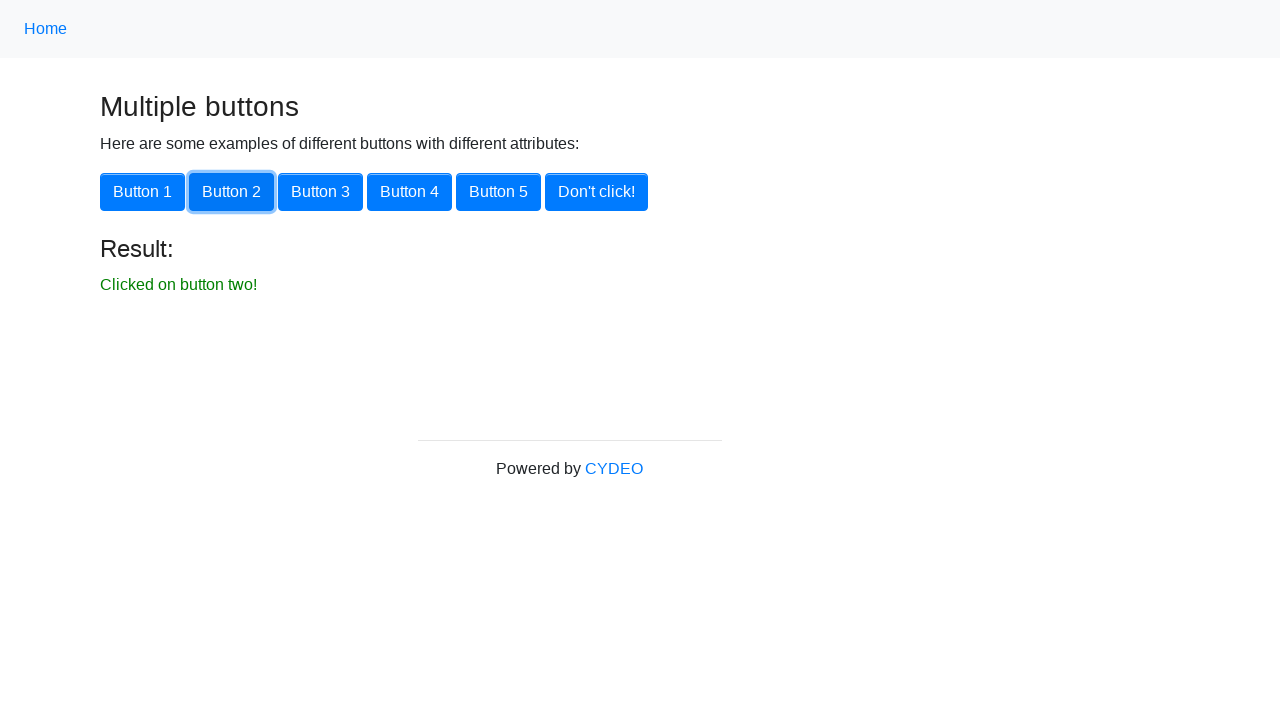

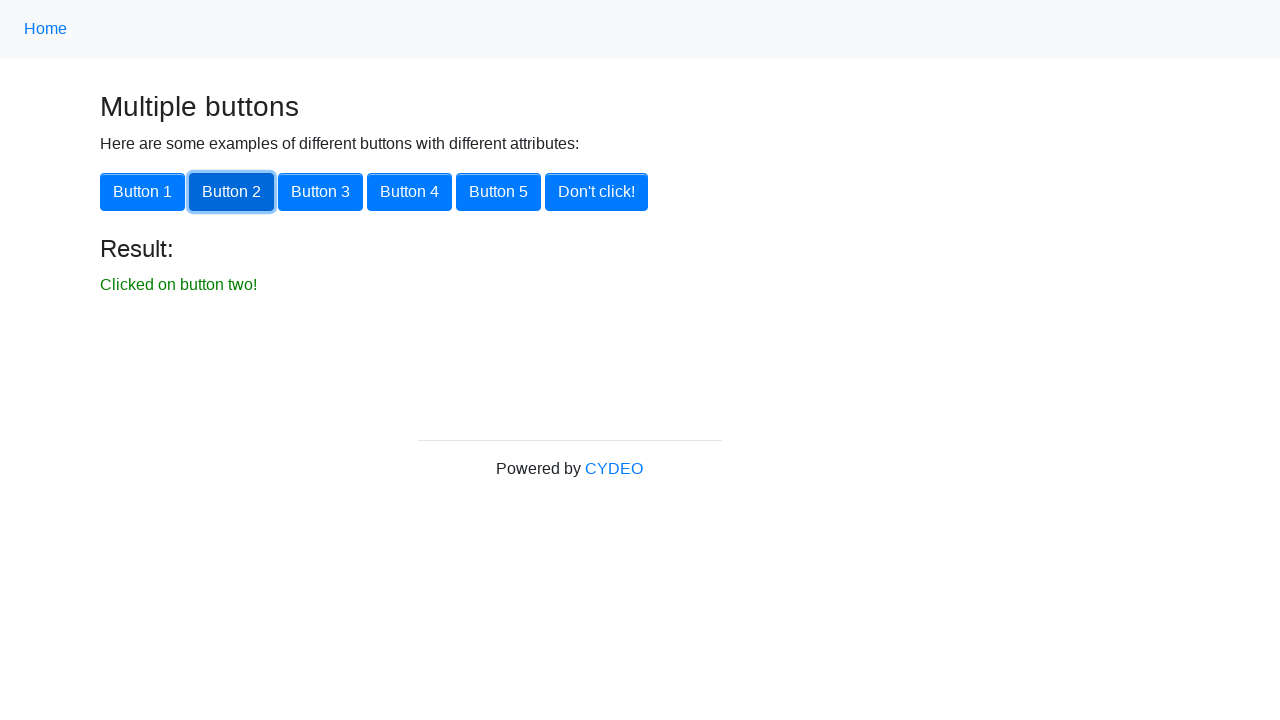